Tests that new todo items are appended to the bottom of the list by creating 3 items and verifying the count.

Starting URL: https://demo.playwright.dev/todomvc

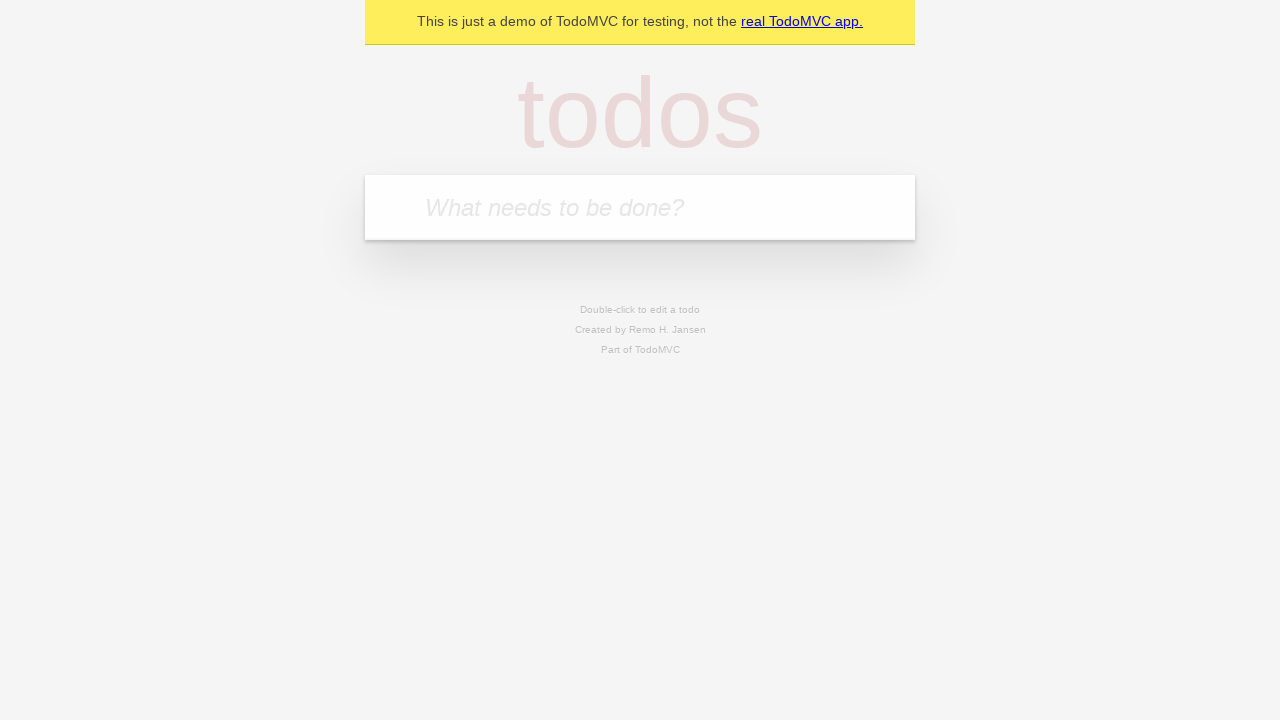

Located the 'What needs to be done?' input field
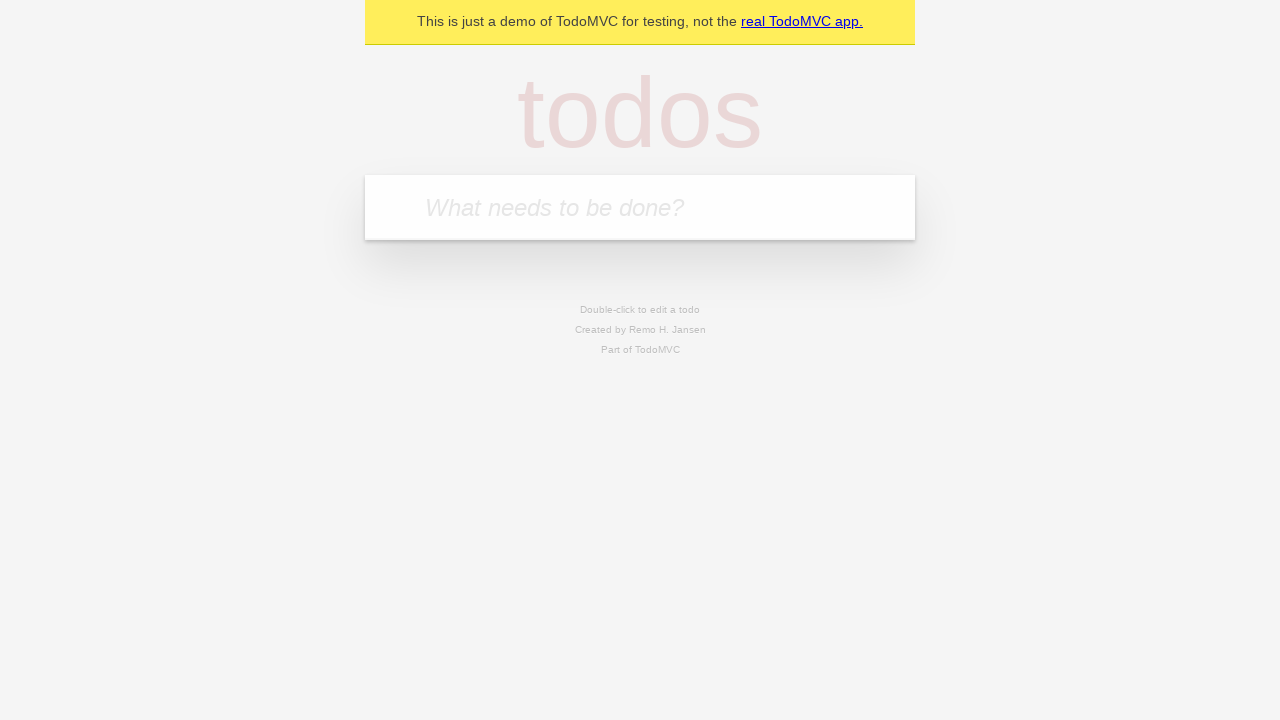

Filled first todo item: 'buy some cheese' on internal:attr=[placeholder="What needs to be done?"i]
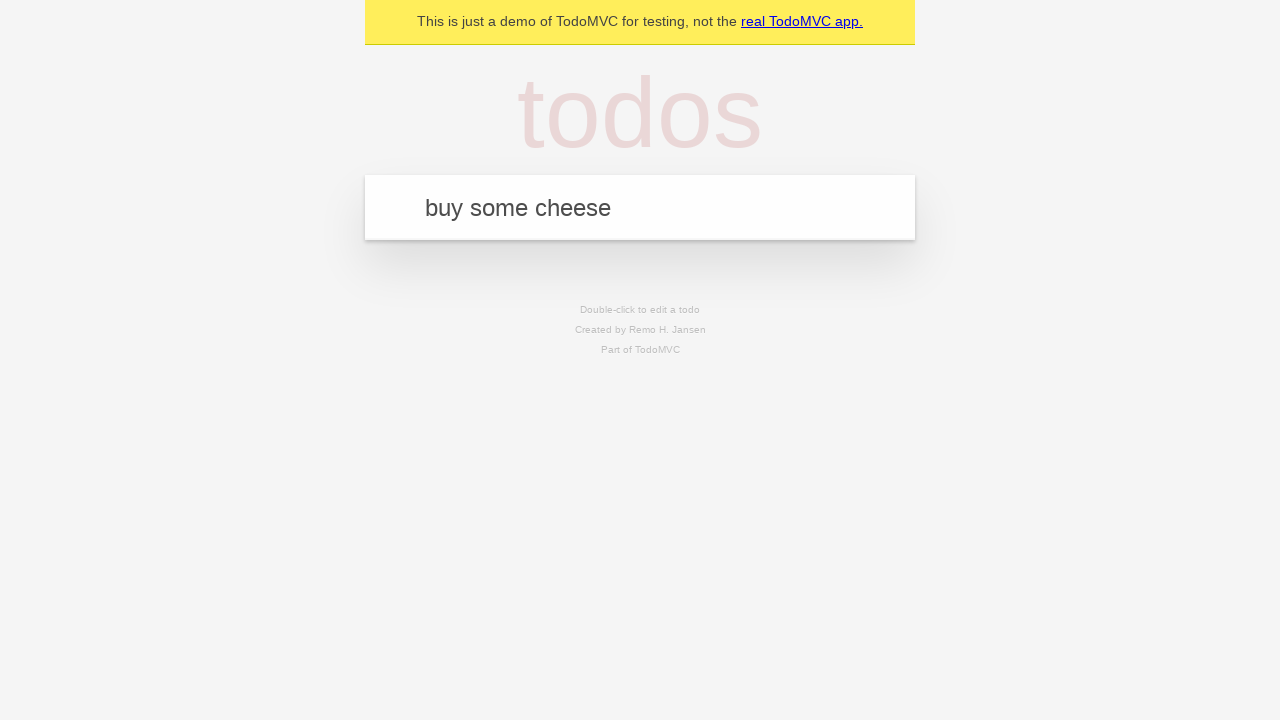

Pressed Enter to add first todo item on internal:attr=[placeholder="What needs to be done?"i]
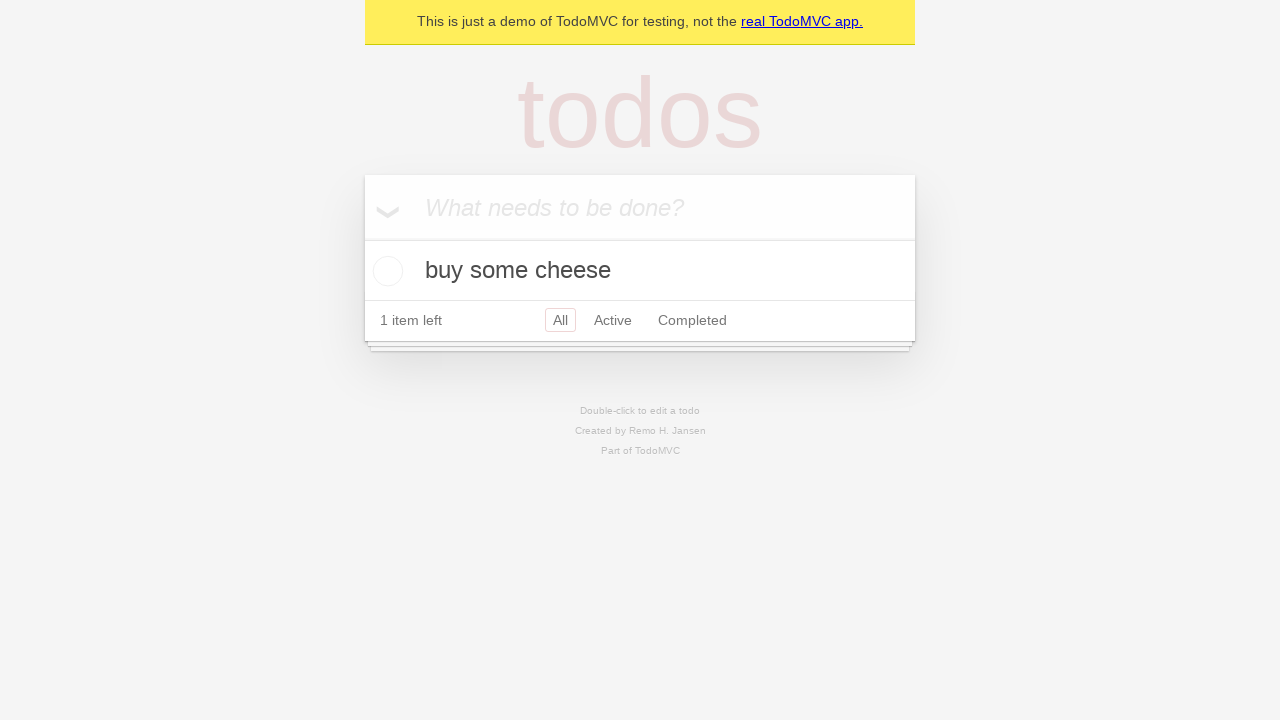

Filled second todo item: 'feed the cat' on internal:attr=[placeholder="What needs to be done?"i]
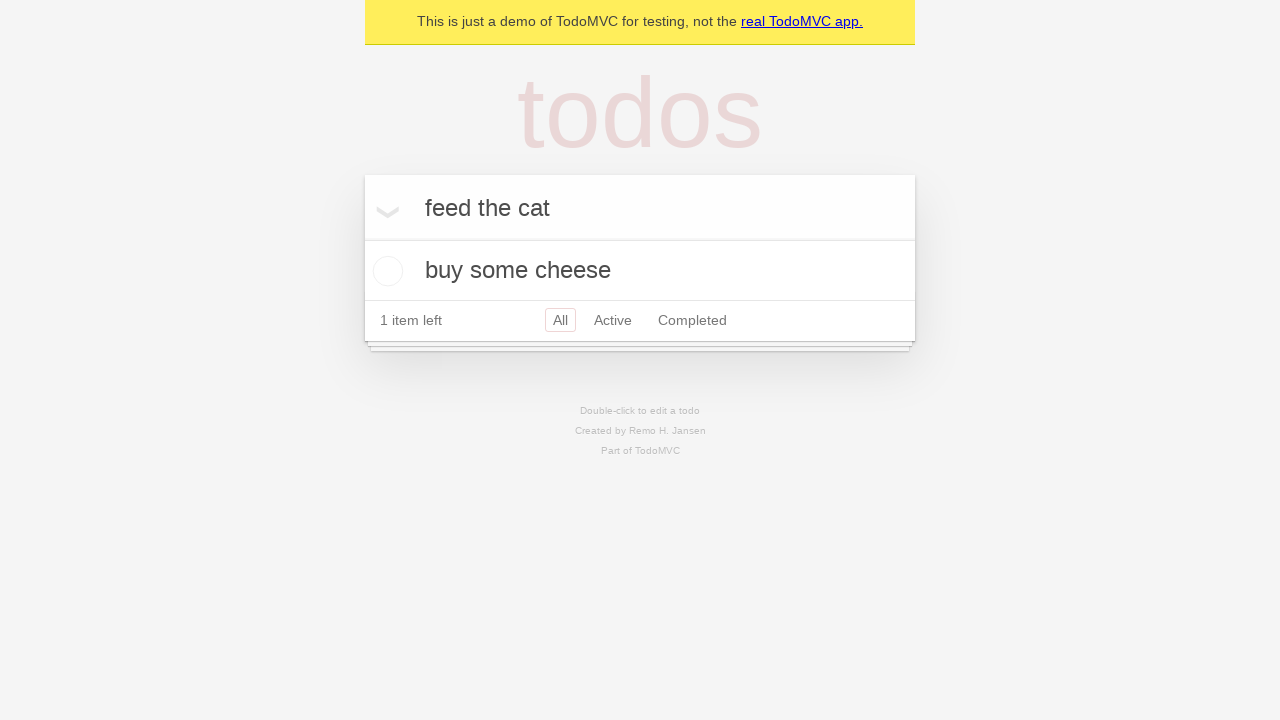

Pressed Enter to add second todo item on internal:attr=[placeholder="What needs to be done?"i]
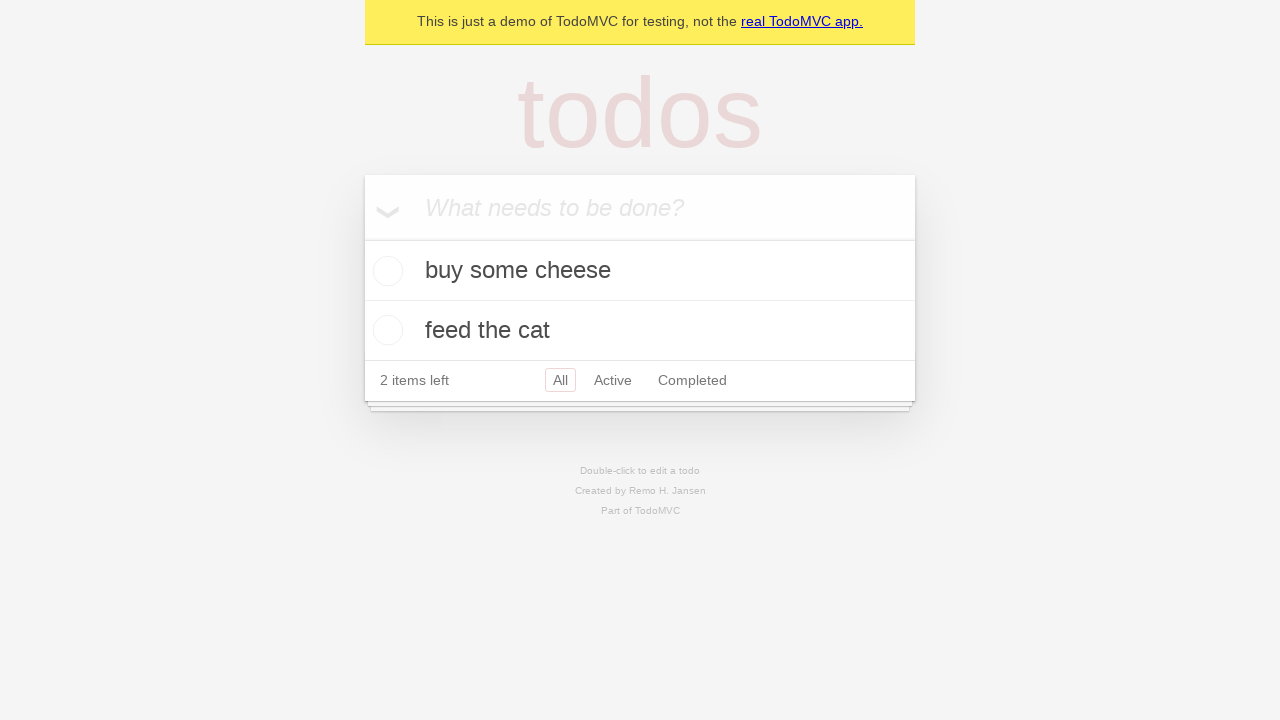

Filled third todo item: 'book a doctors appointment' on internal:attr=[placeholder="What needs to be done?"i]
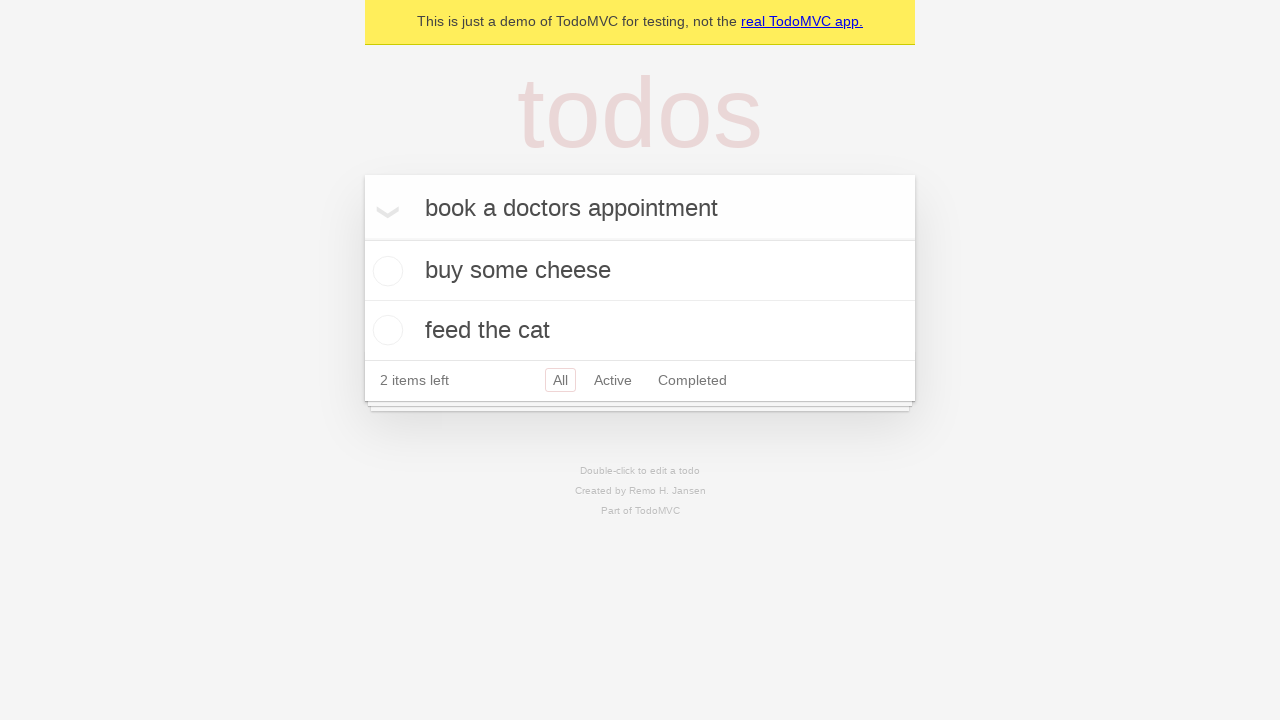

Pressed Enter to add third todo item on internal:attr=[placeholder="What needs to be done?"i]
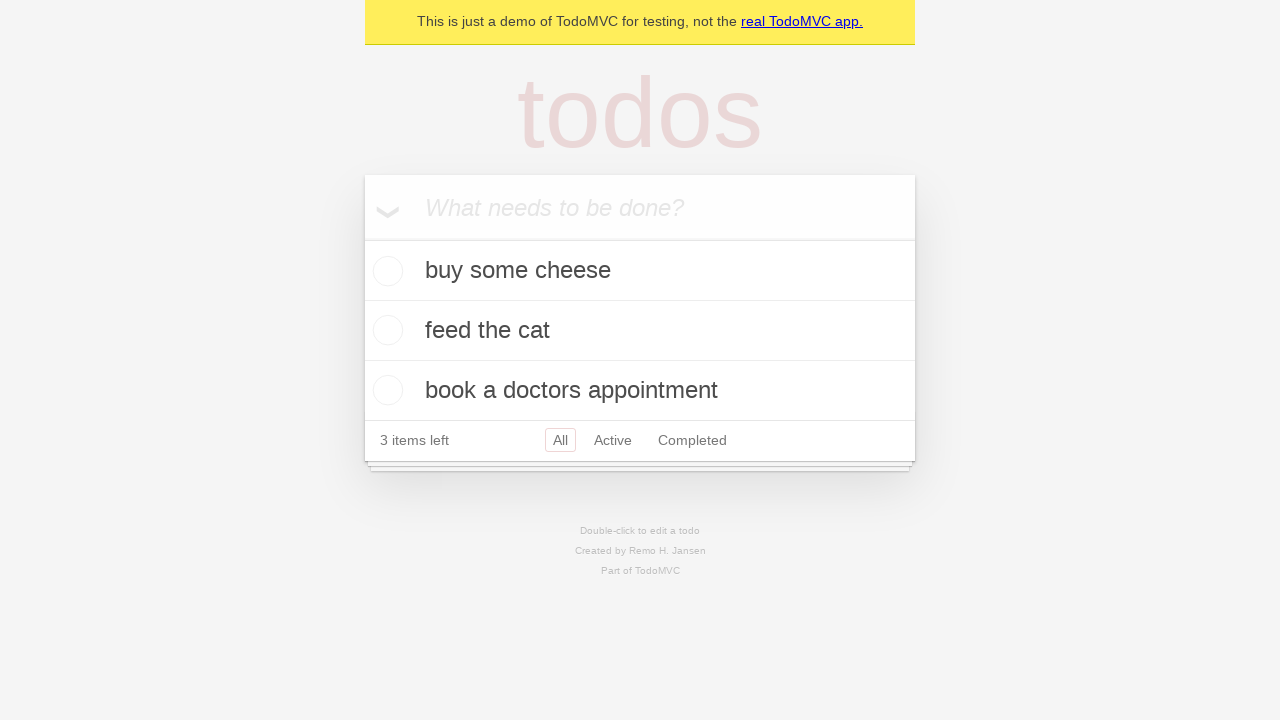

Verified that '3 items left' text is visible, confirming all items appended to bottom of list
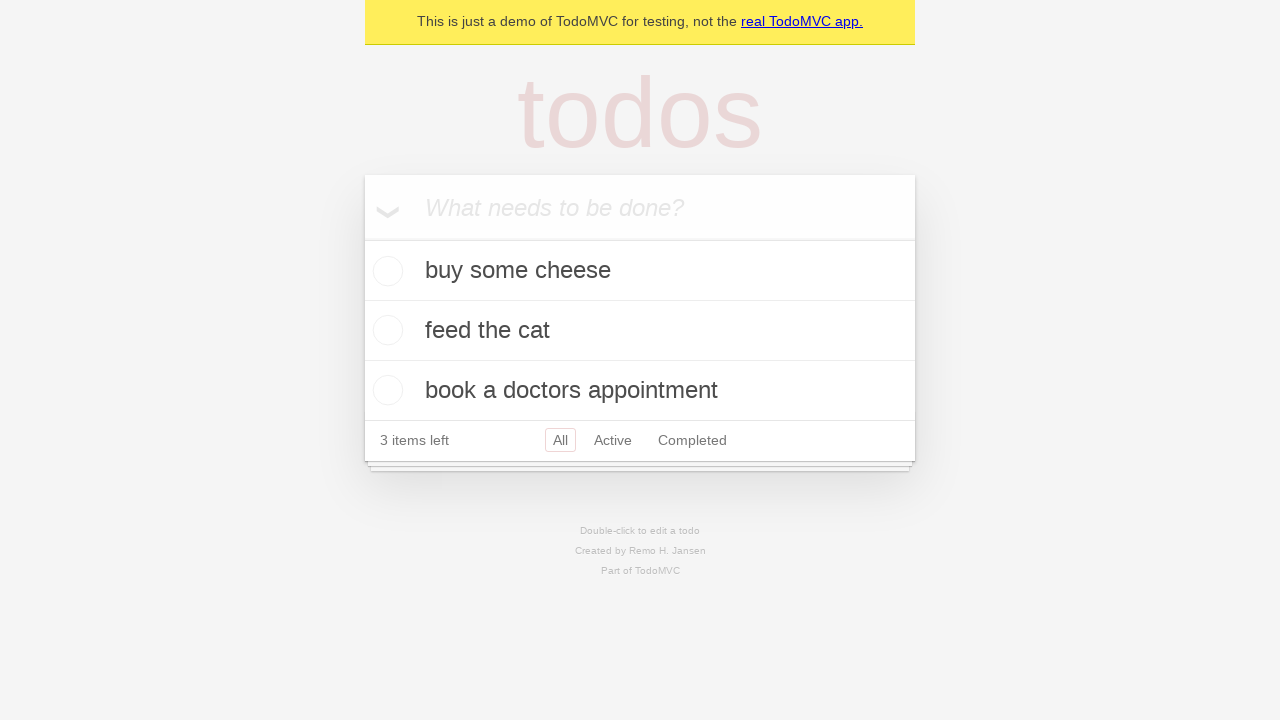

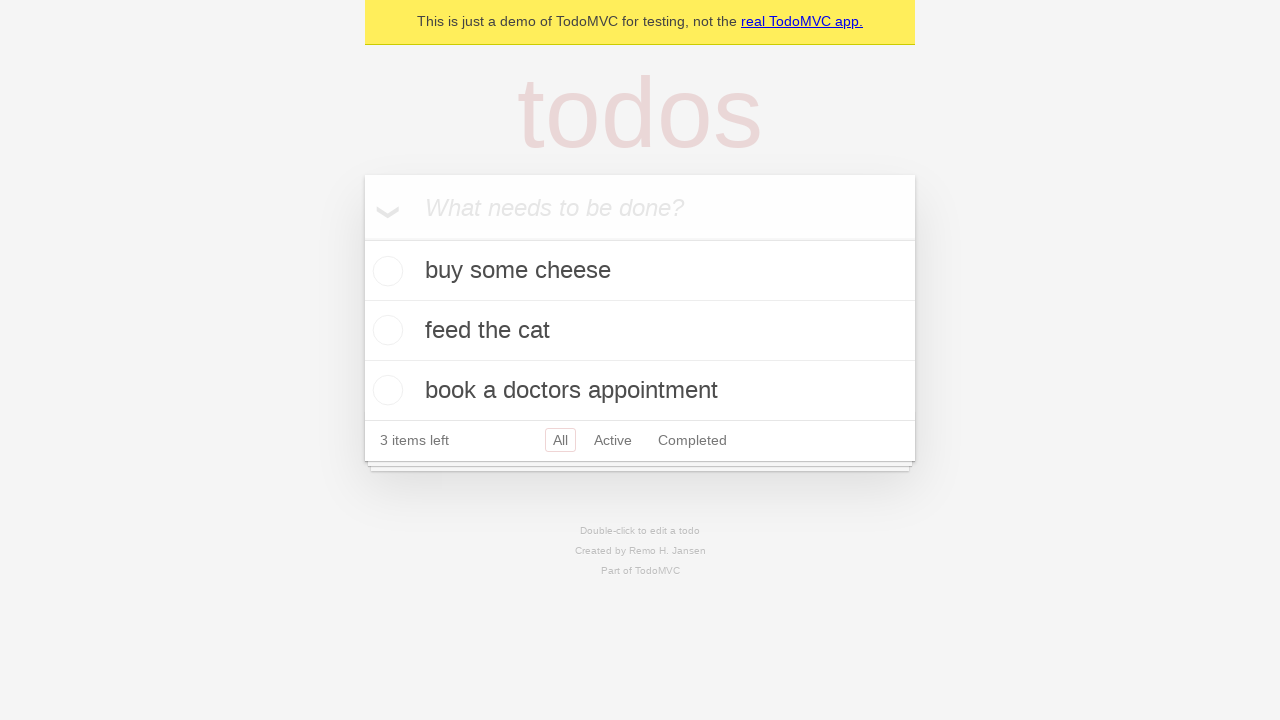